Tests confirmation alert handling by clicking a button to trigger an alert, accepting the alert, and verifying the result message is displayed

Starting URL: https://training-support.net/webelements/alerts

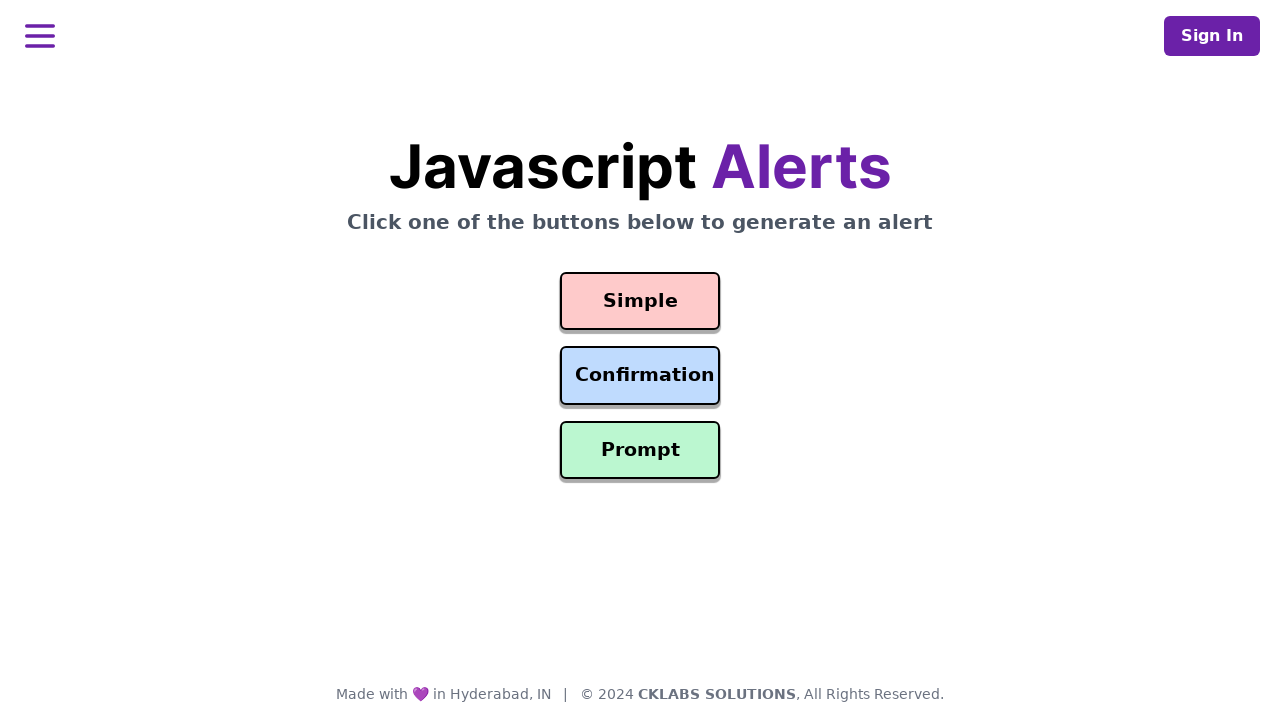

Set up dialog handler to automatically accept confirmation alerts
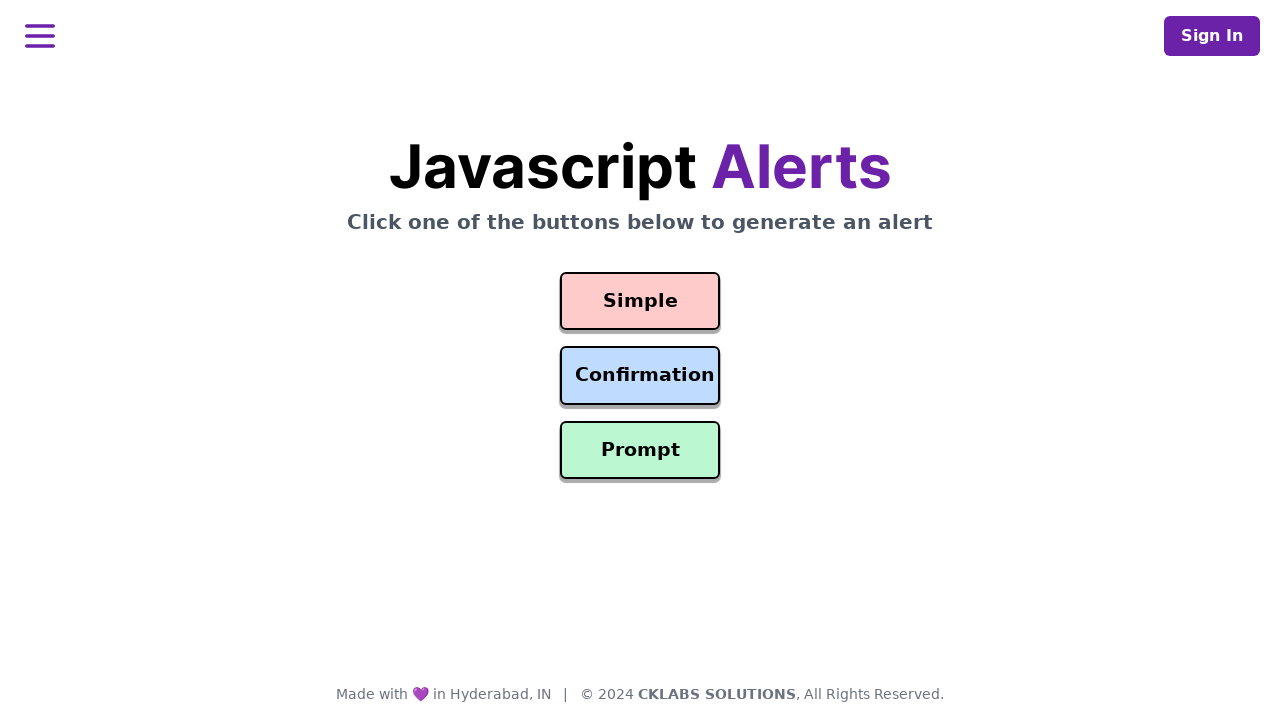

Clicked confirmation button to trigger the alert at (640, 376) on #confirmation
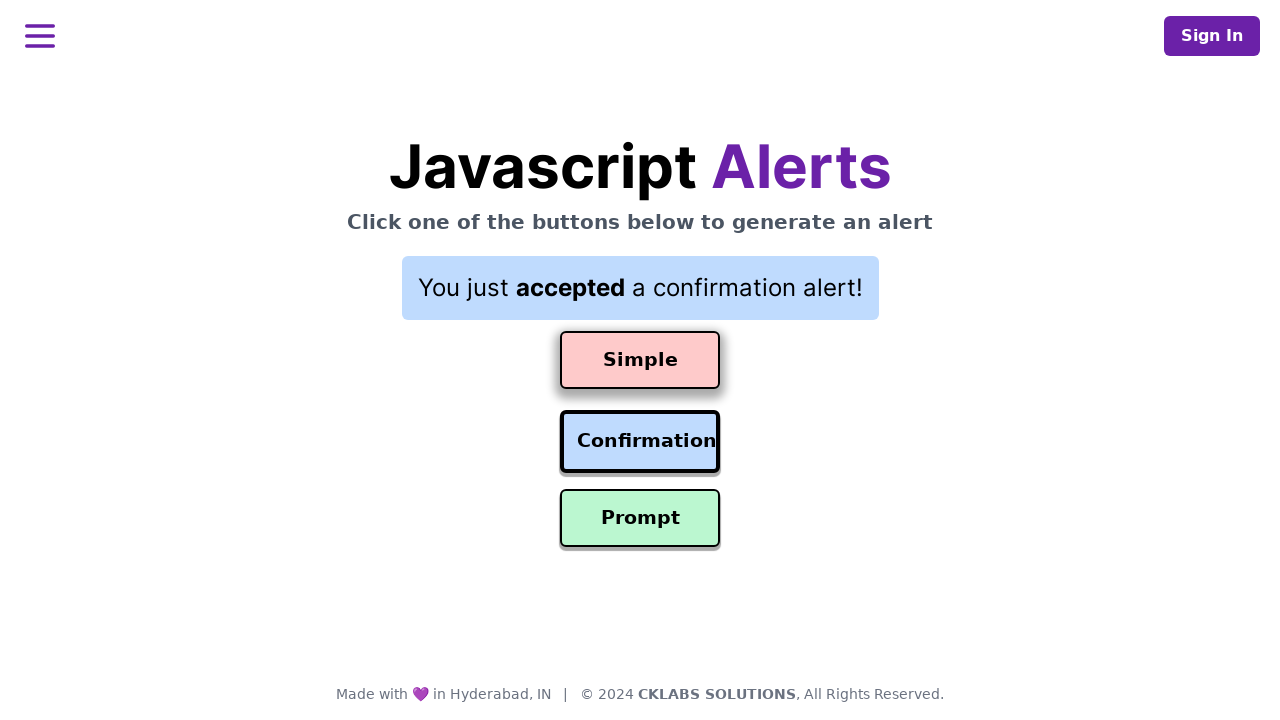

Verified result message is displayed after alert acceptance
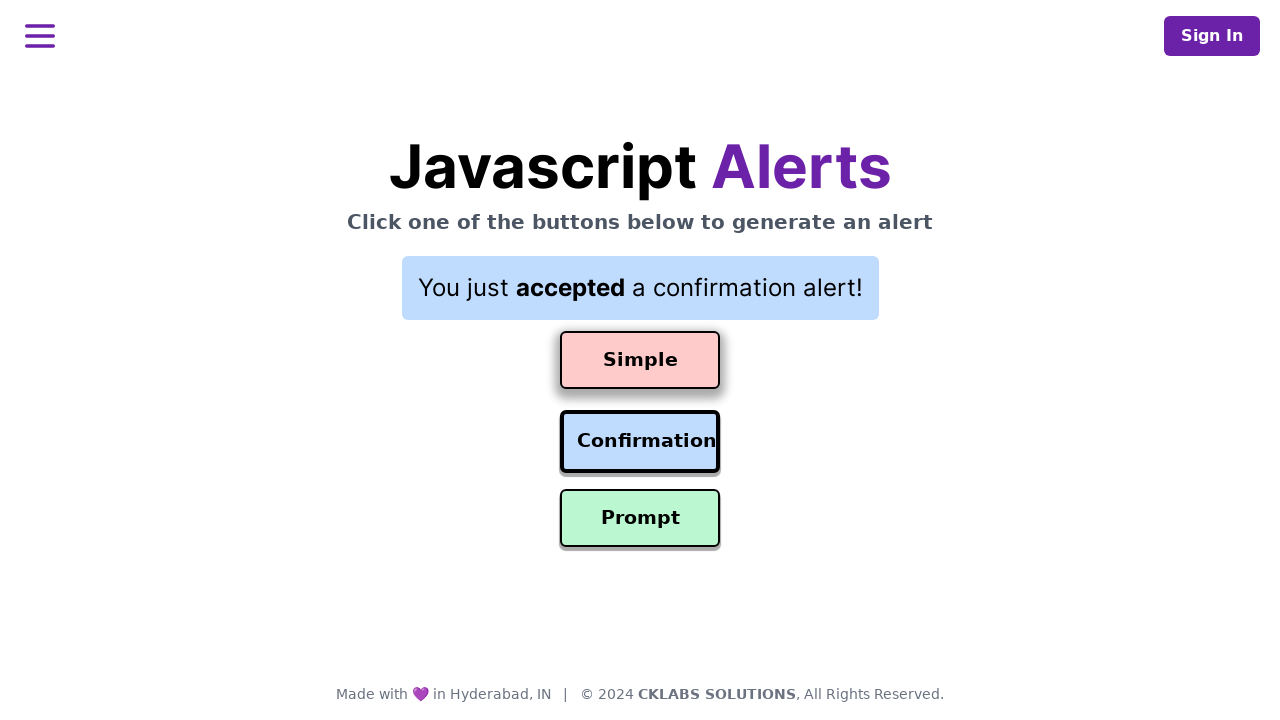

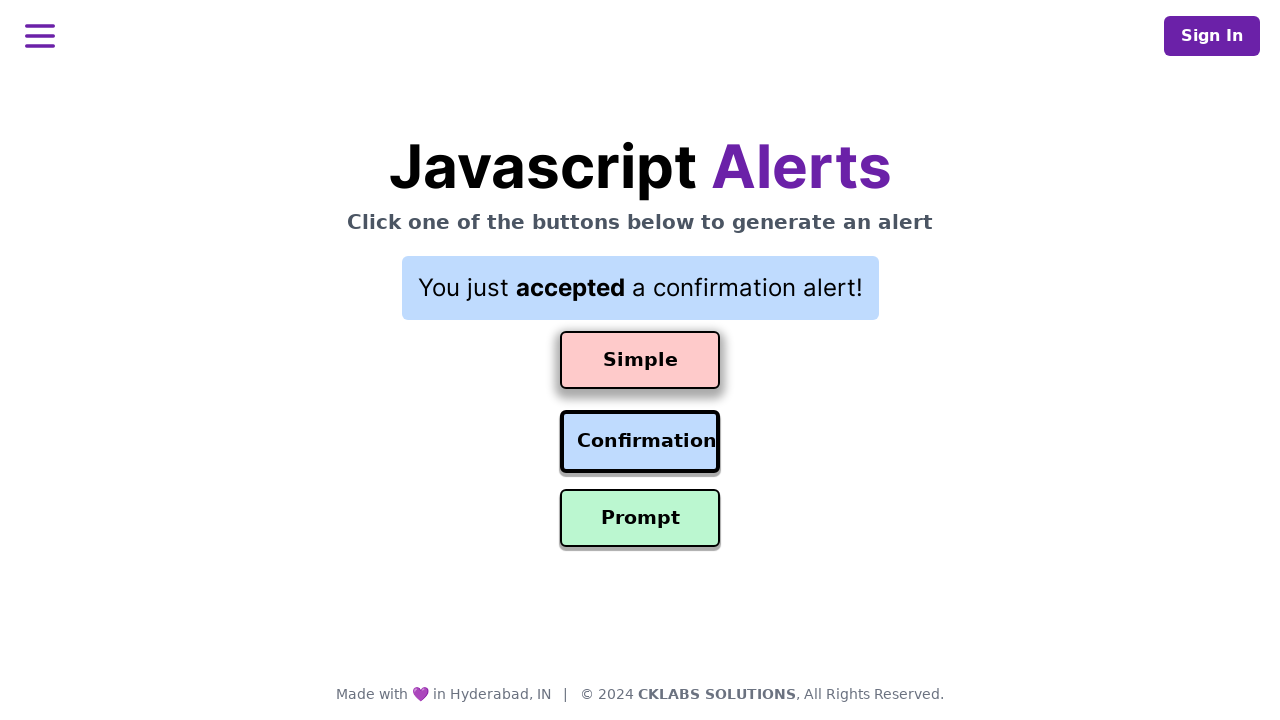